Clicks on link with href containing '-form'

Starting URL: https://bonigarcia.dev/selenium-webdriver-java/

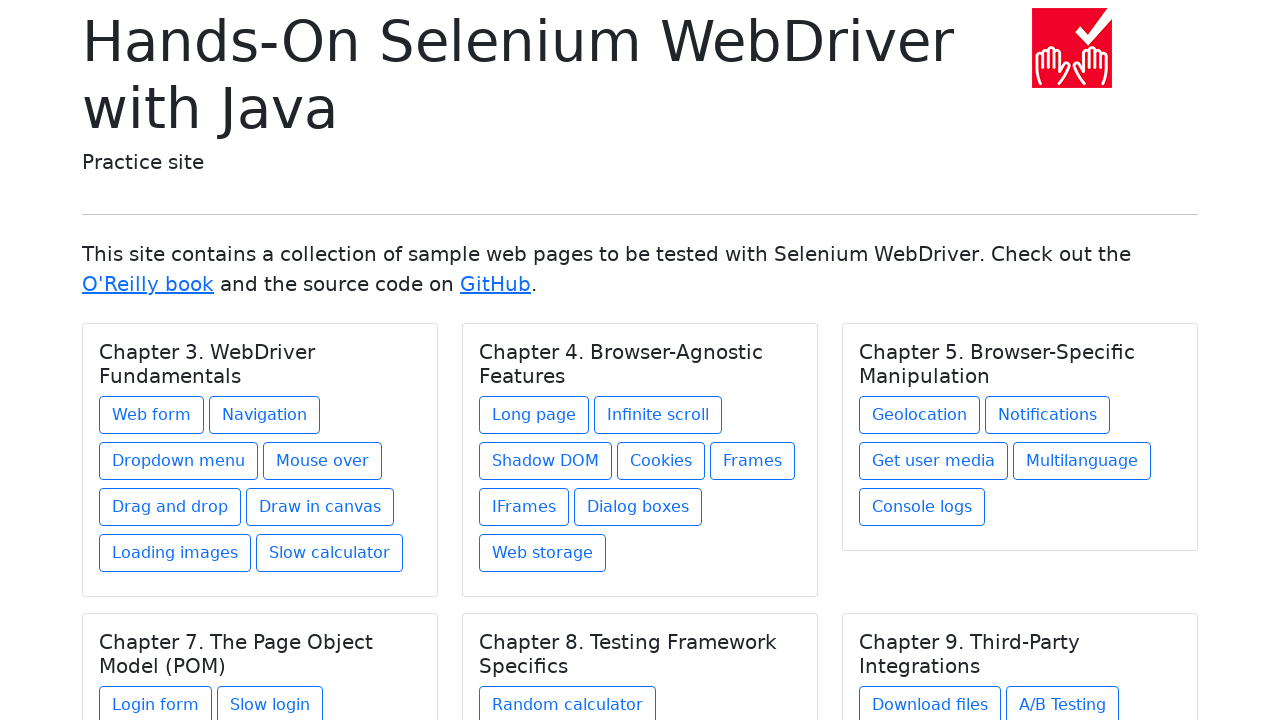

Clicked on link with href containing '-form' at (152, 415) on [href*='-form']
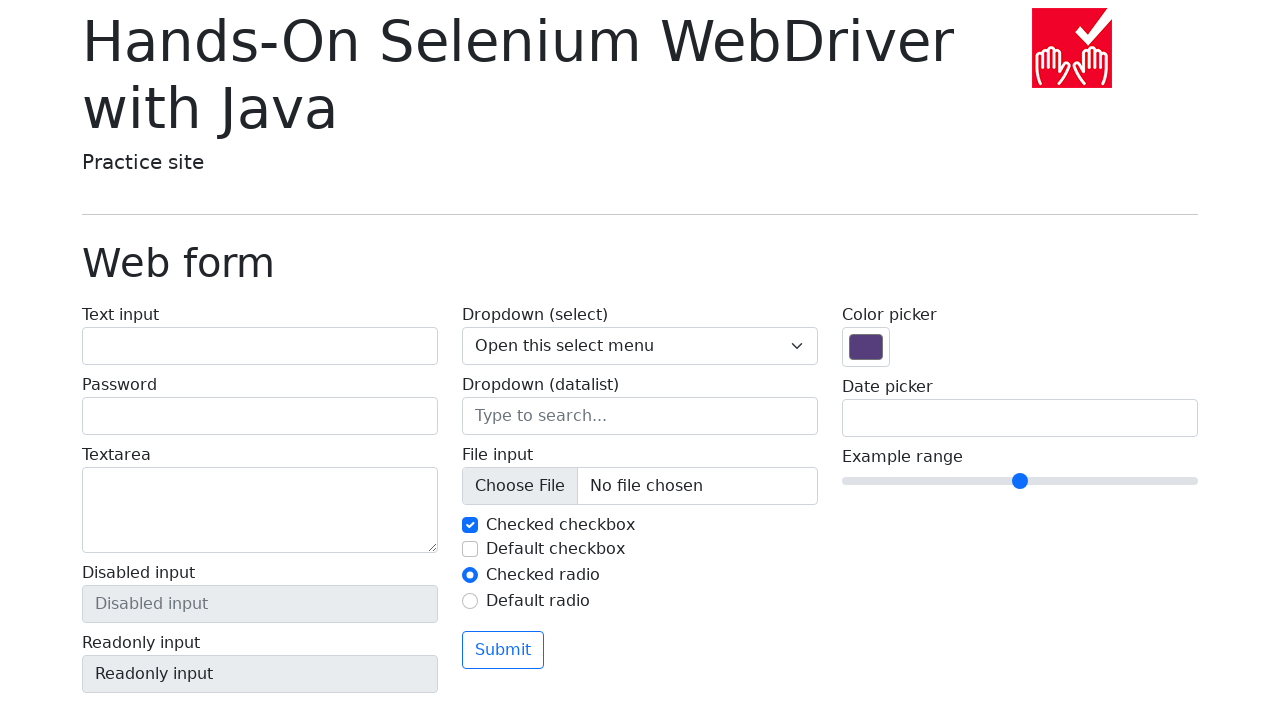

Verified navigation to web form page
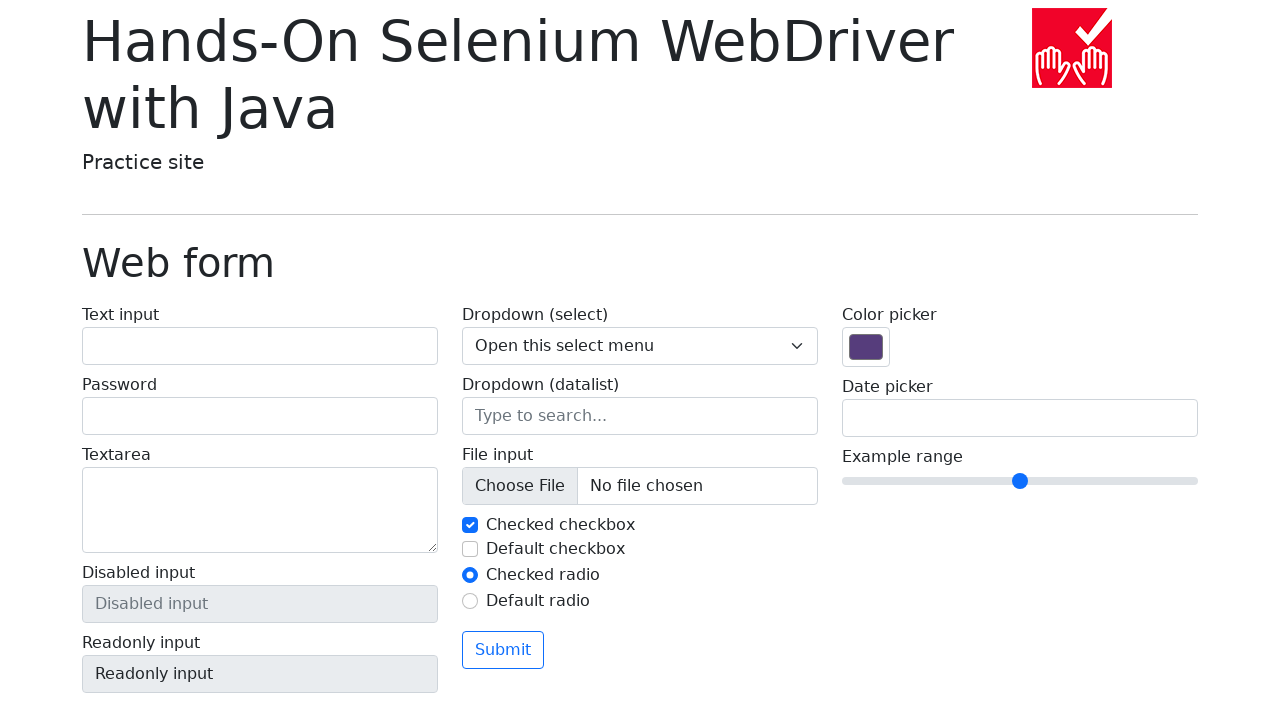

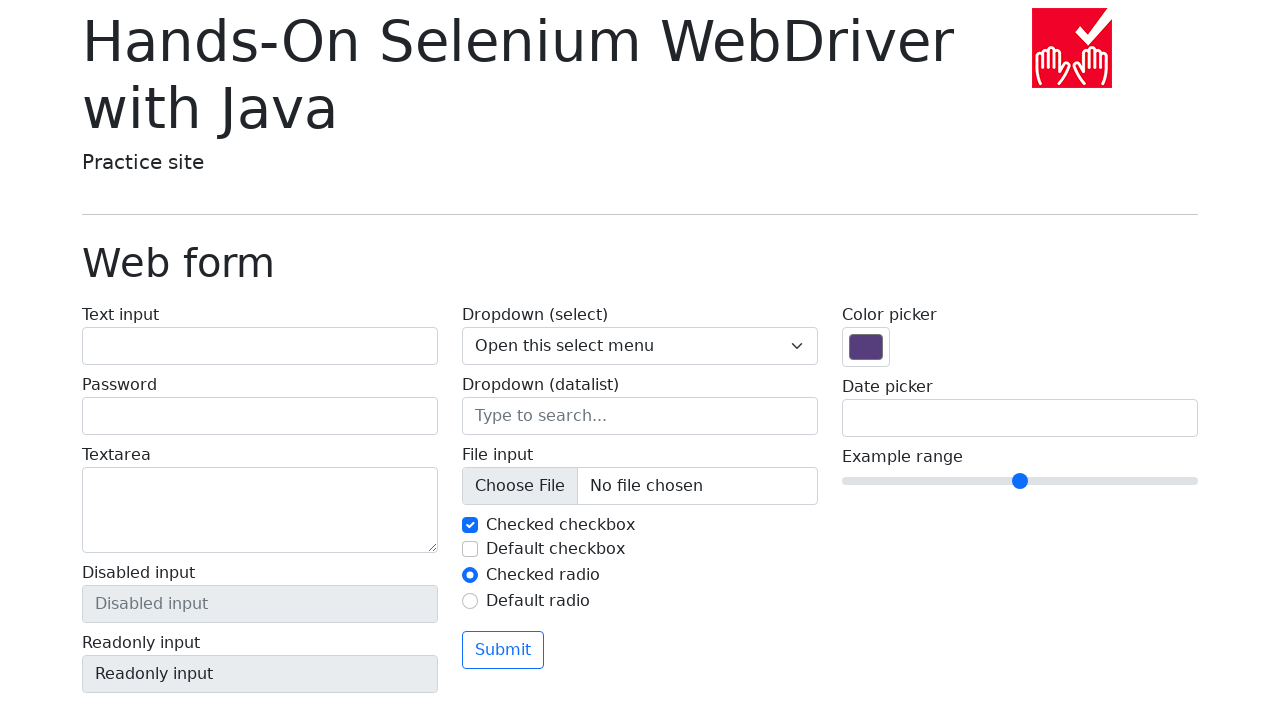